Navigates to TechPro Education website and retrieves page information including title, URL, and page source

Starting URL: https://www.techproeducation.com

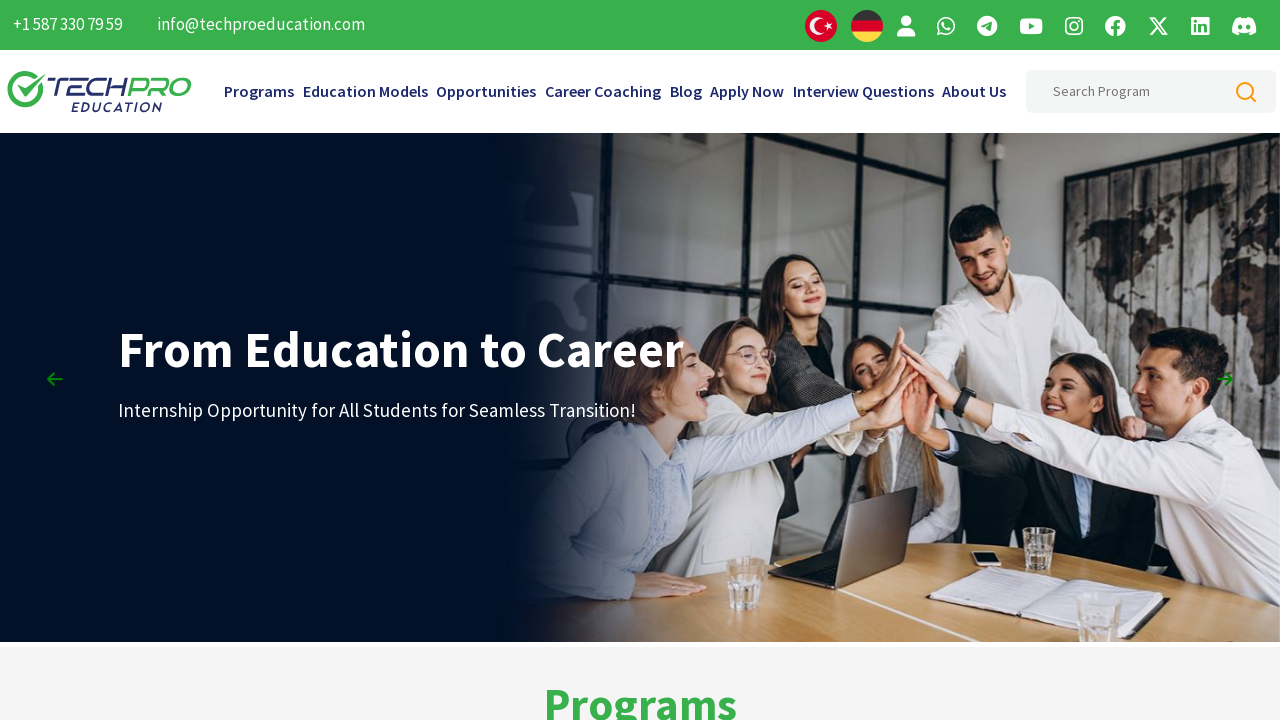

Waited for page body to load on TechPro Education website
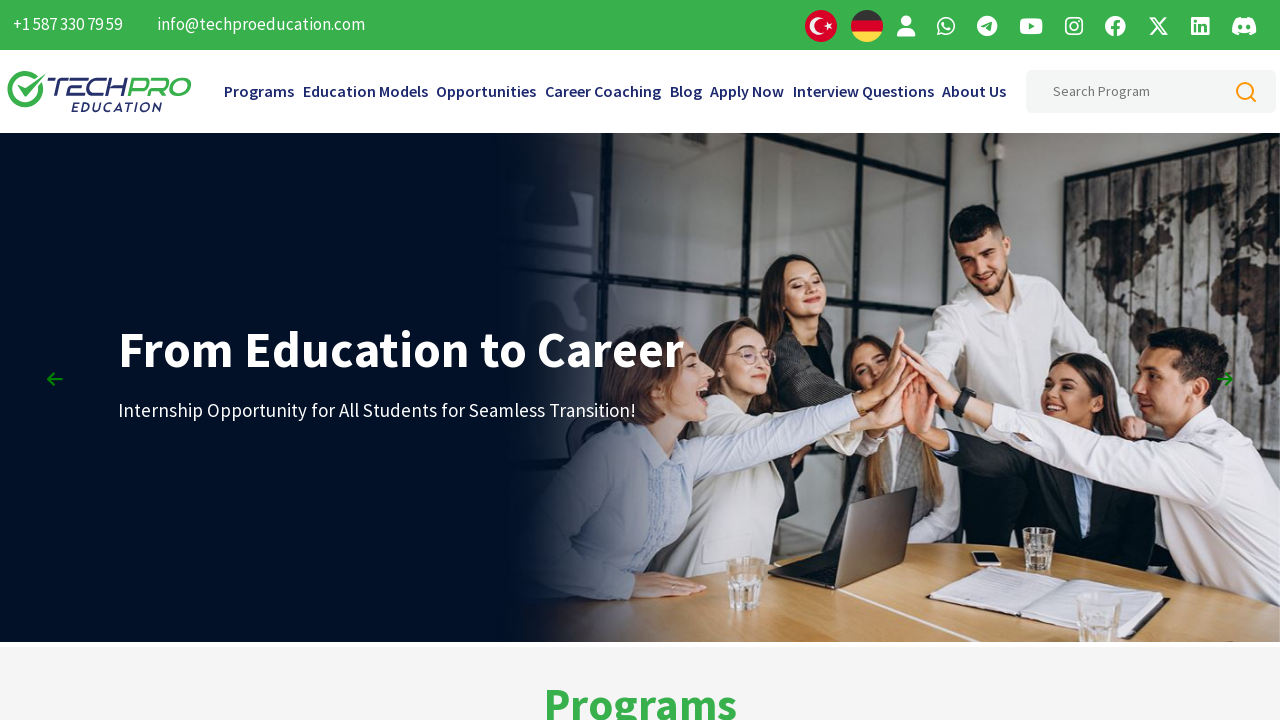

Retrieved page title: TechPro Education IT Programs
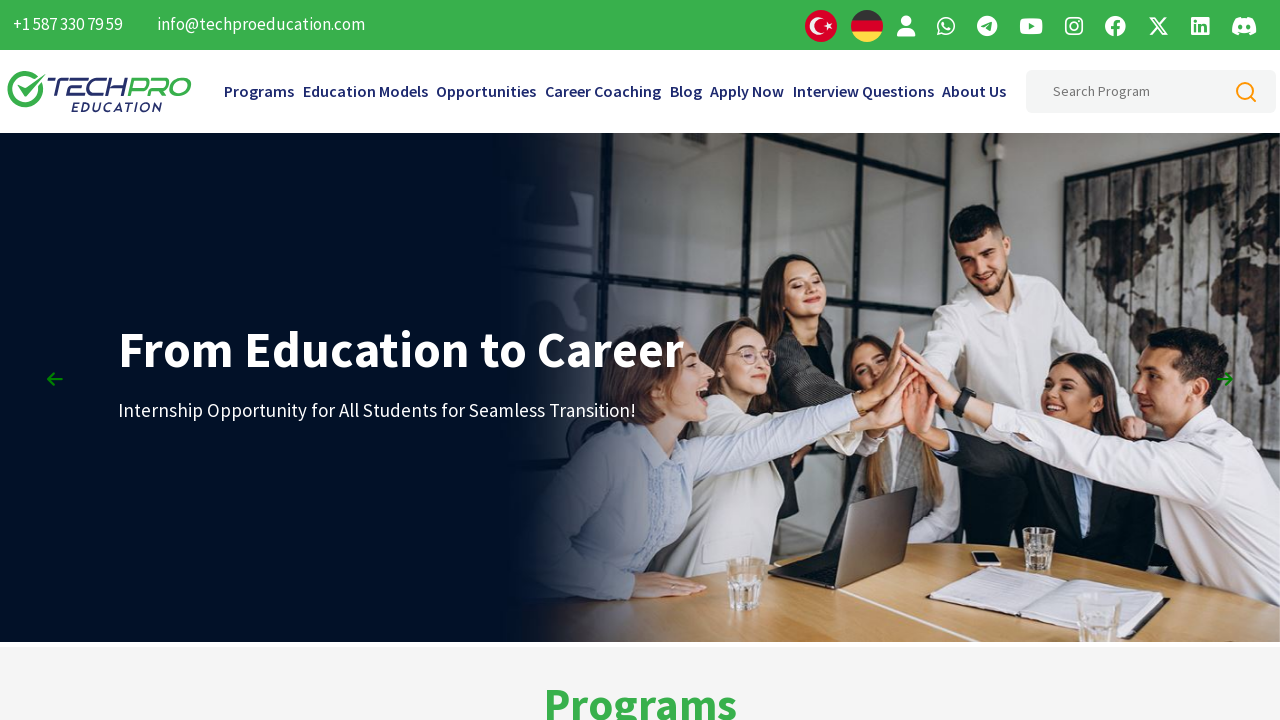

Retrieved current URL: https://www.techproeducation.com/
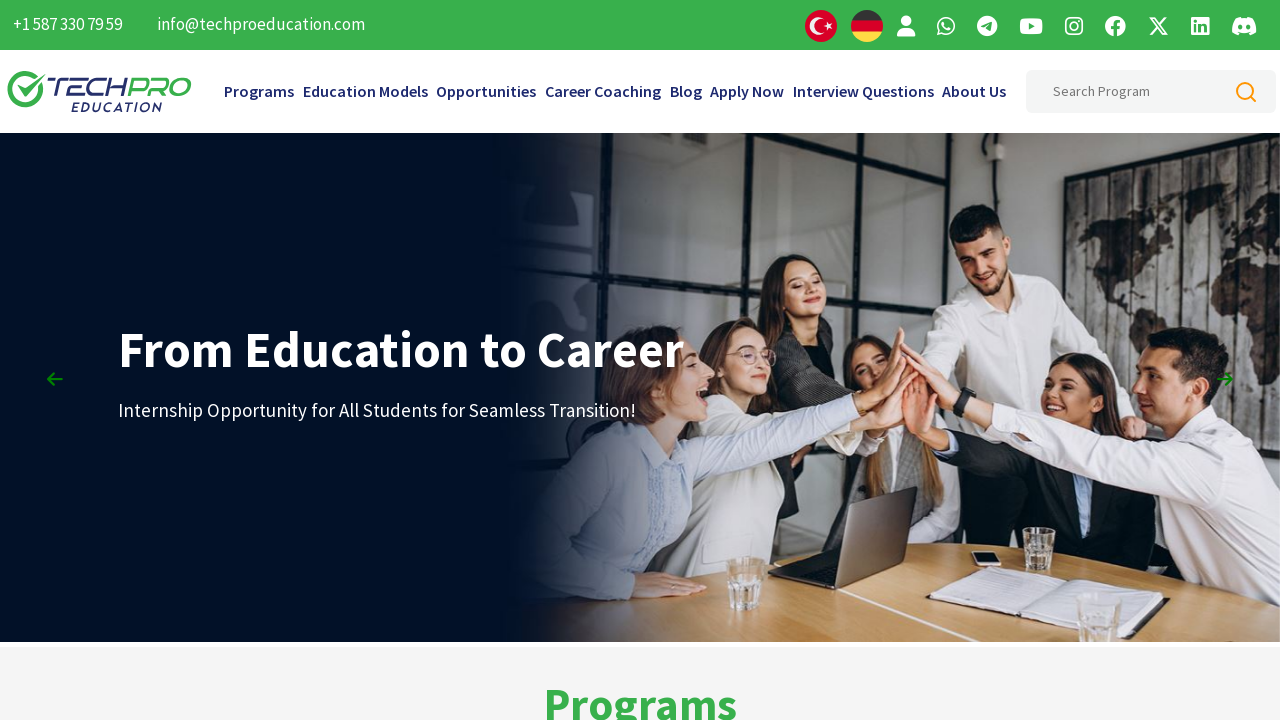

Retrieved page source content
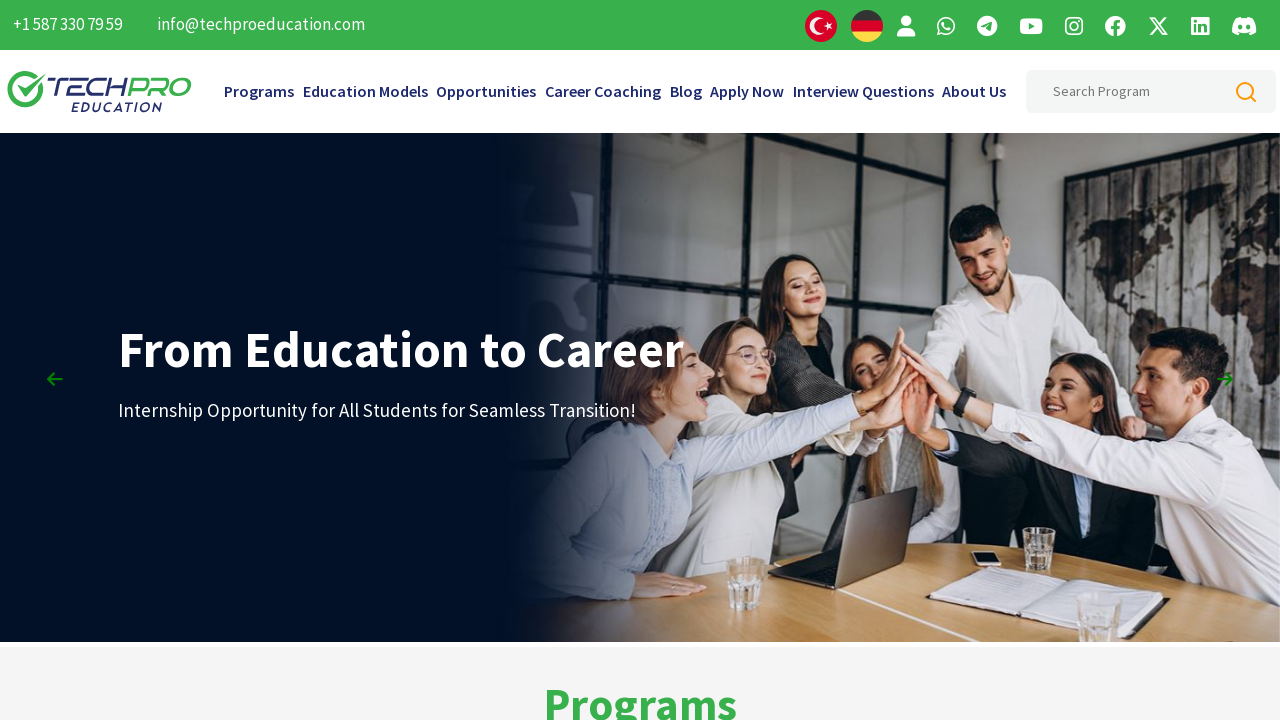

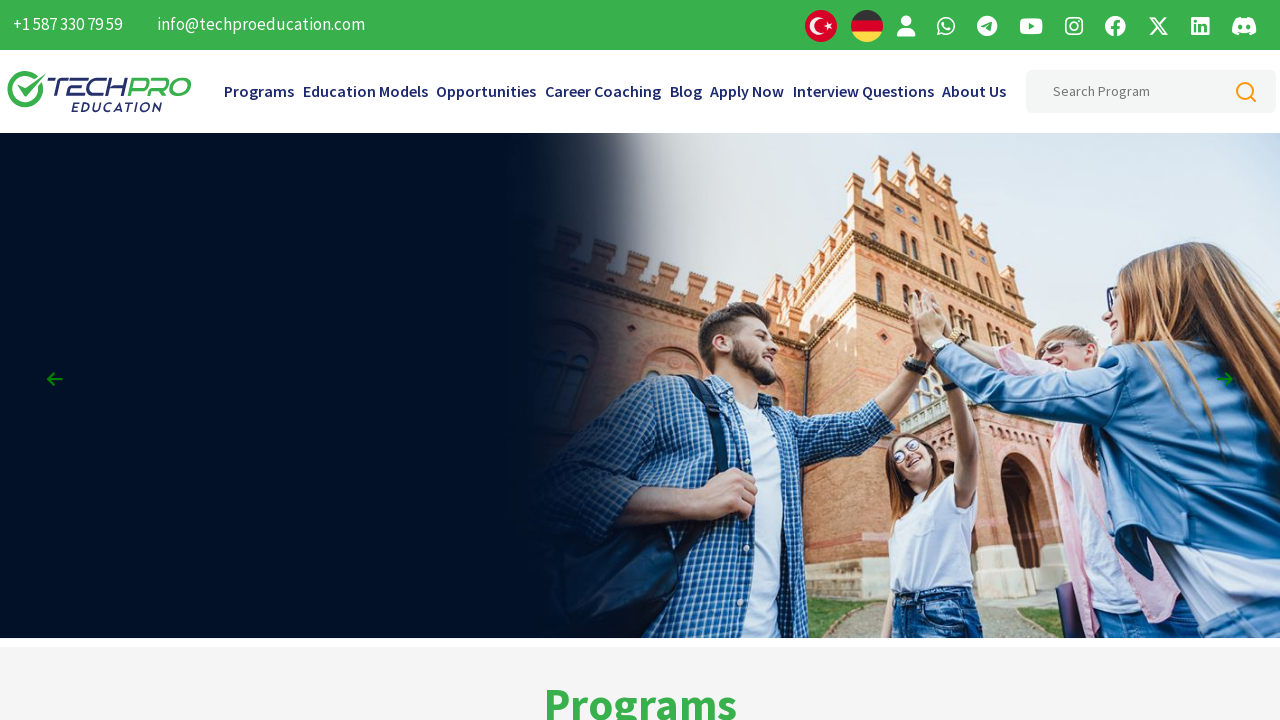